Tests blog search functionality by entering "python" in the search field and clicking the search button to display results

Starting URL: https://wpblog.x0y1.com/

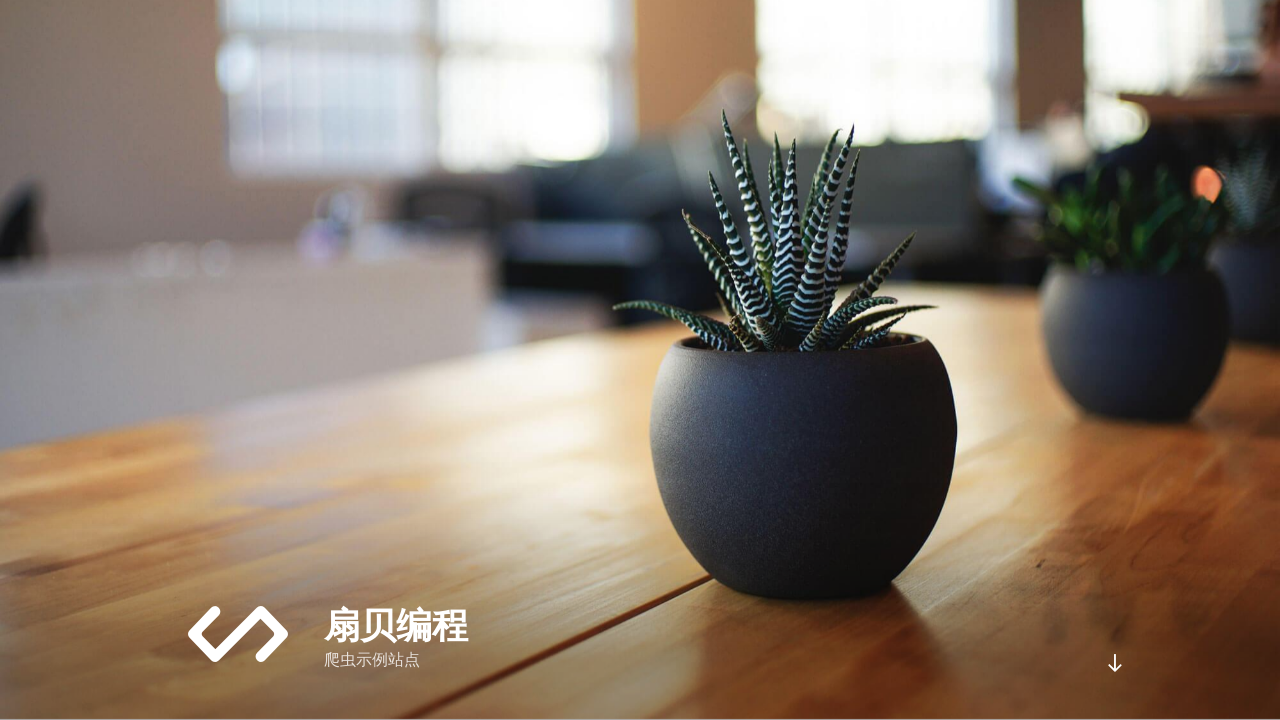

Filled search field with 'python' on #search-form-1
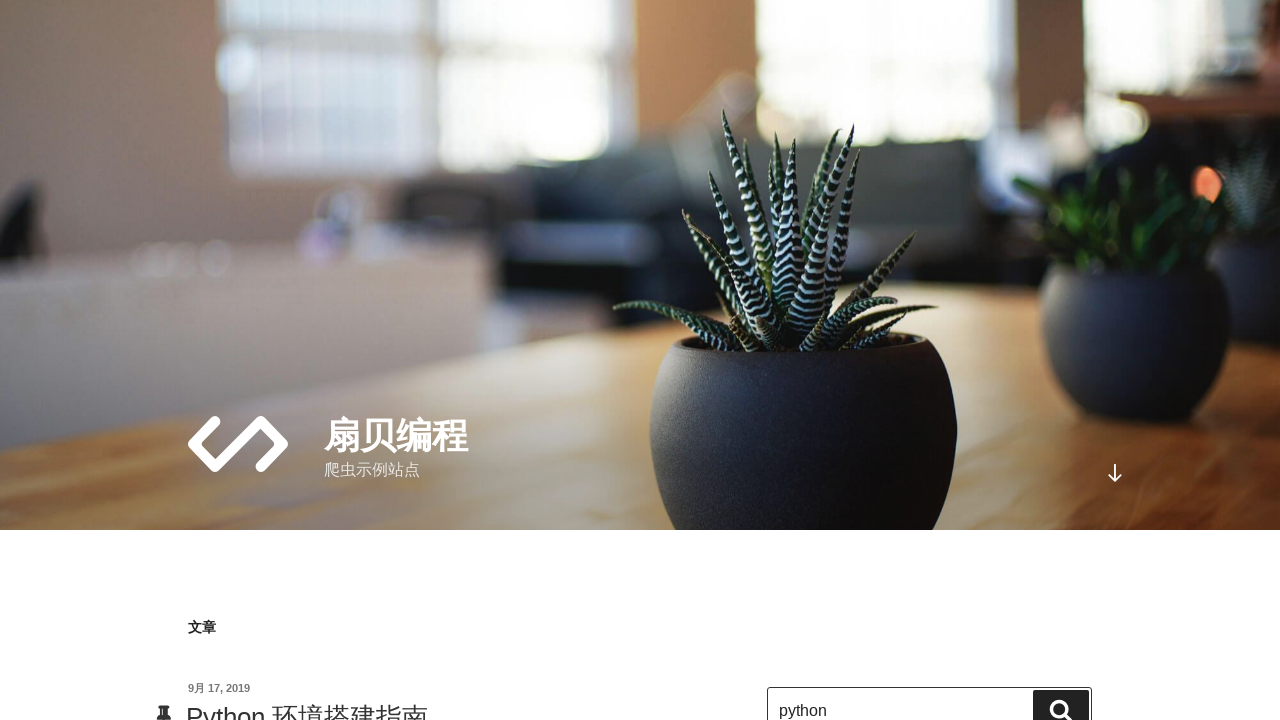

Clicked search submit button at (1061, 699) on .search-submit
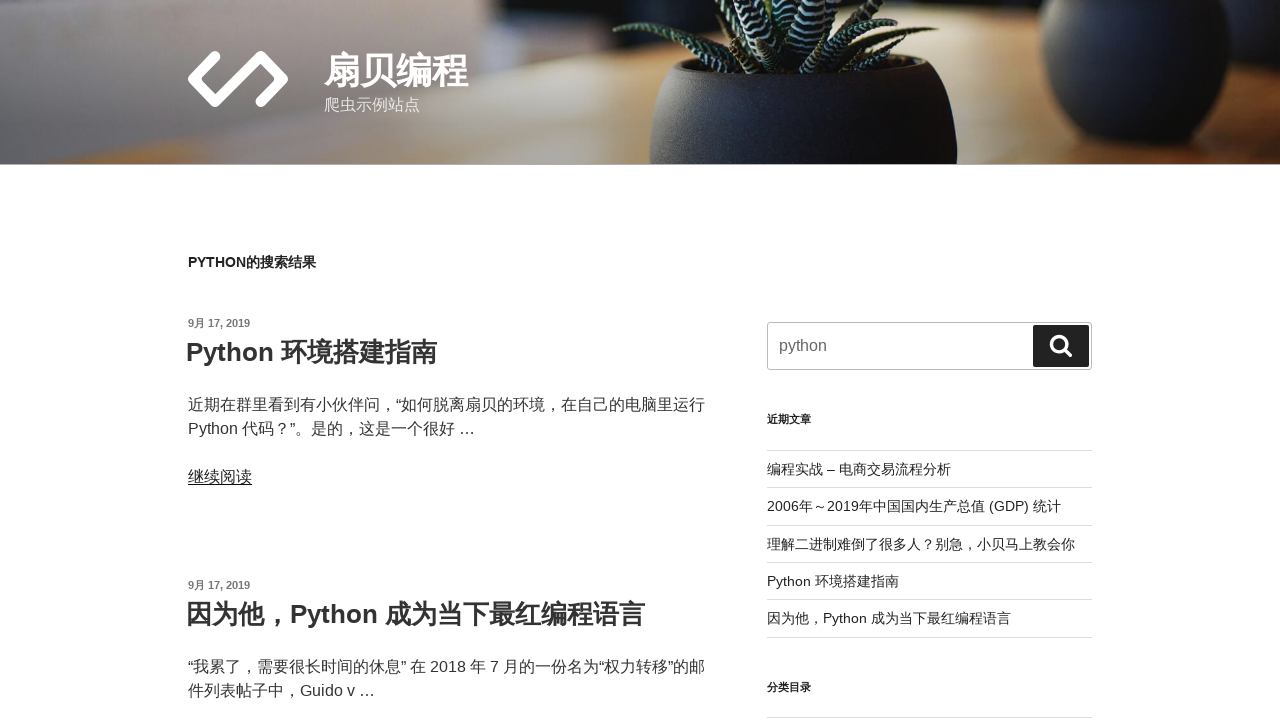

Search results loaded successfully
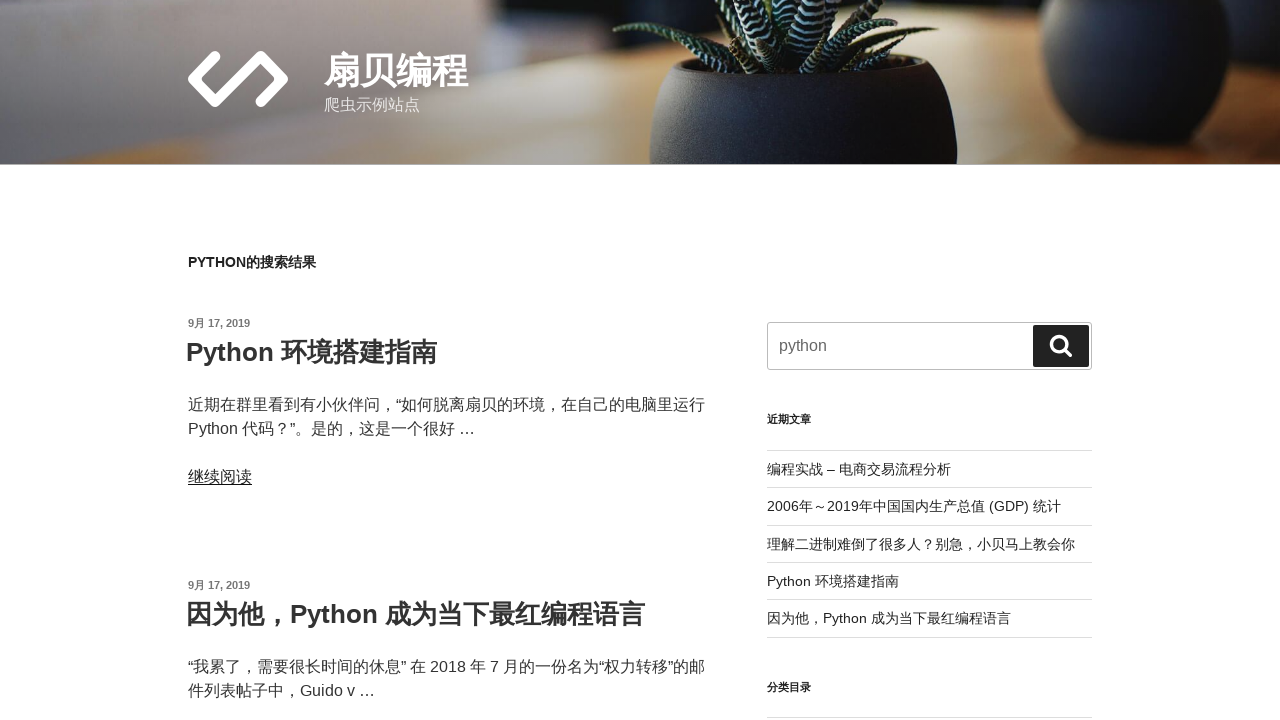

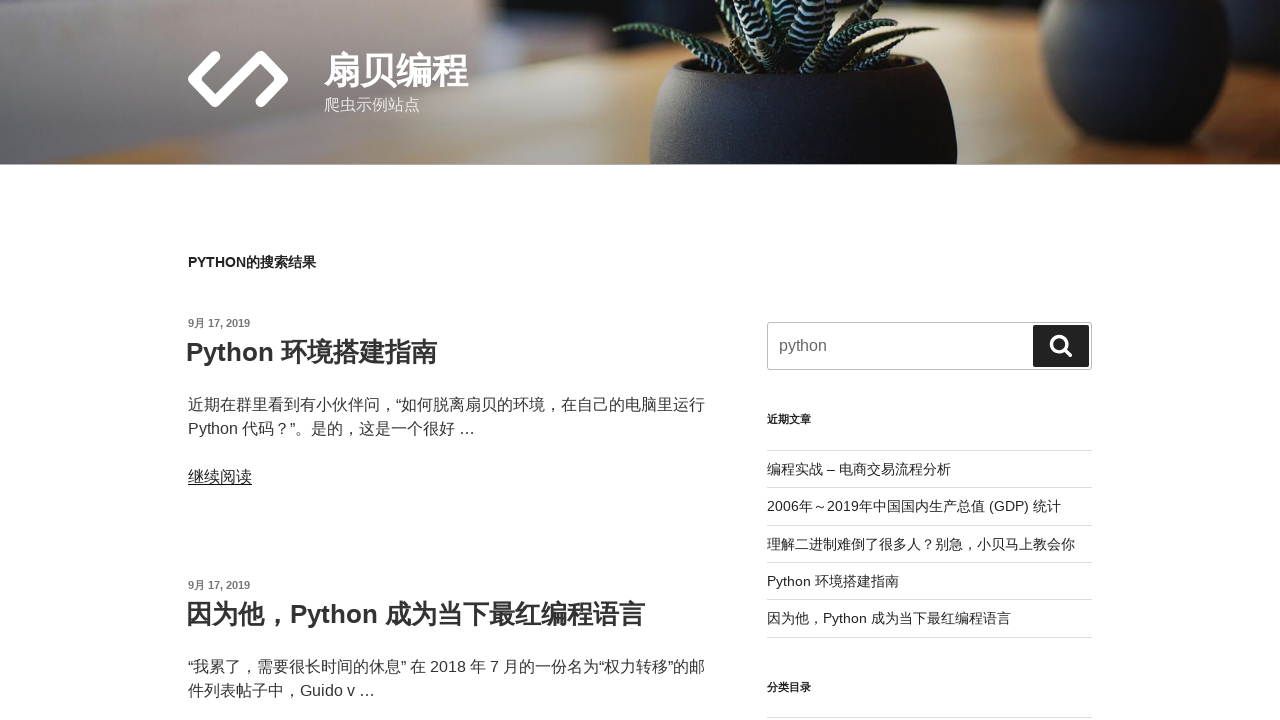